Tests handling of JavaScript alert dialogs by clicking buttons that trigger confirm and prompt alerts, accepting them with appropriate responses

Starting URL: https://demoqa.com/alerts

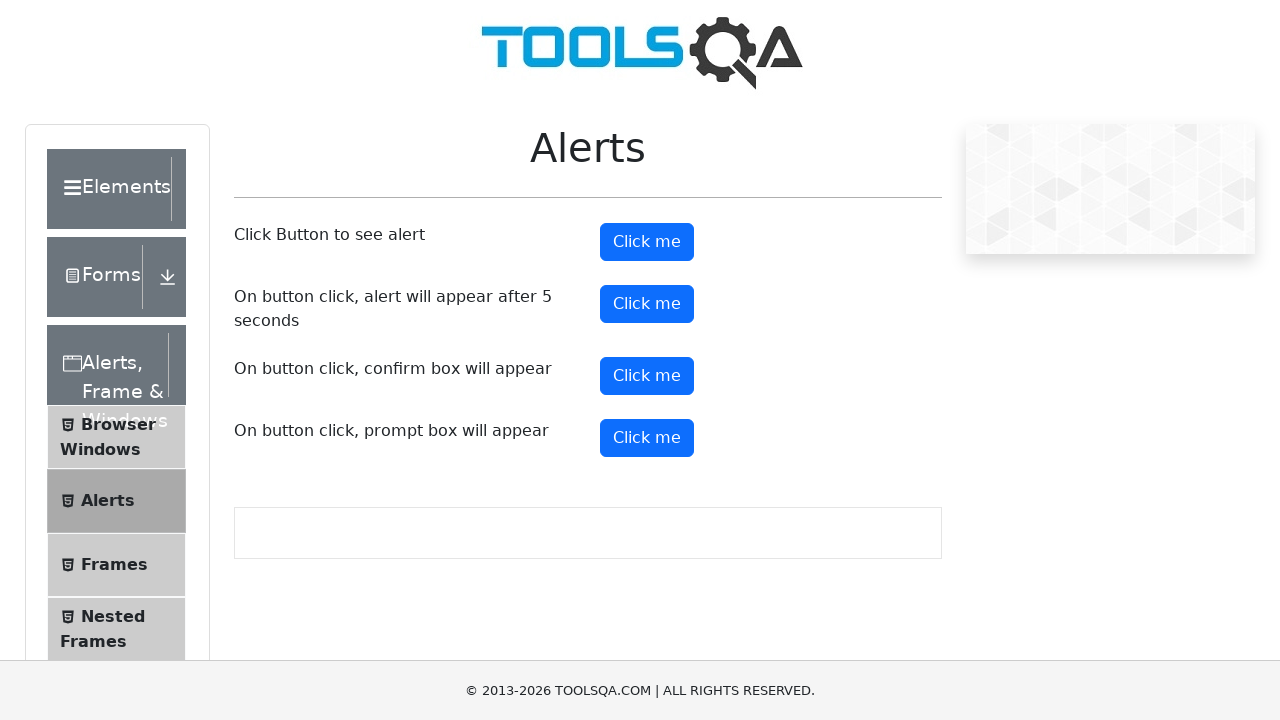

Set up dialog handler for confirm dialog
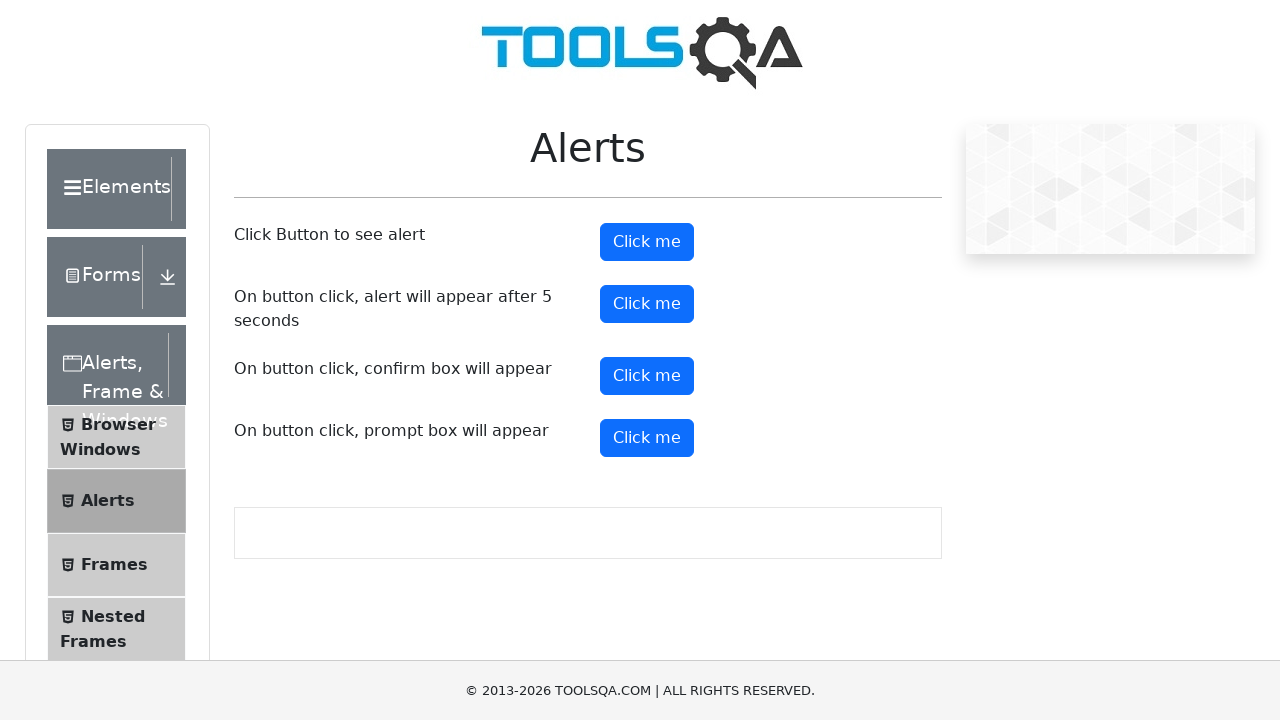

Clicked confirm button to trigger alert dialog at (647, 376) on #confirmButton
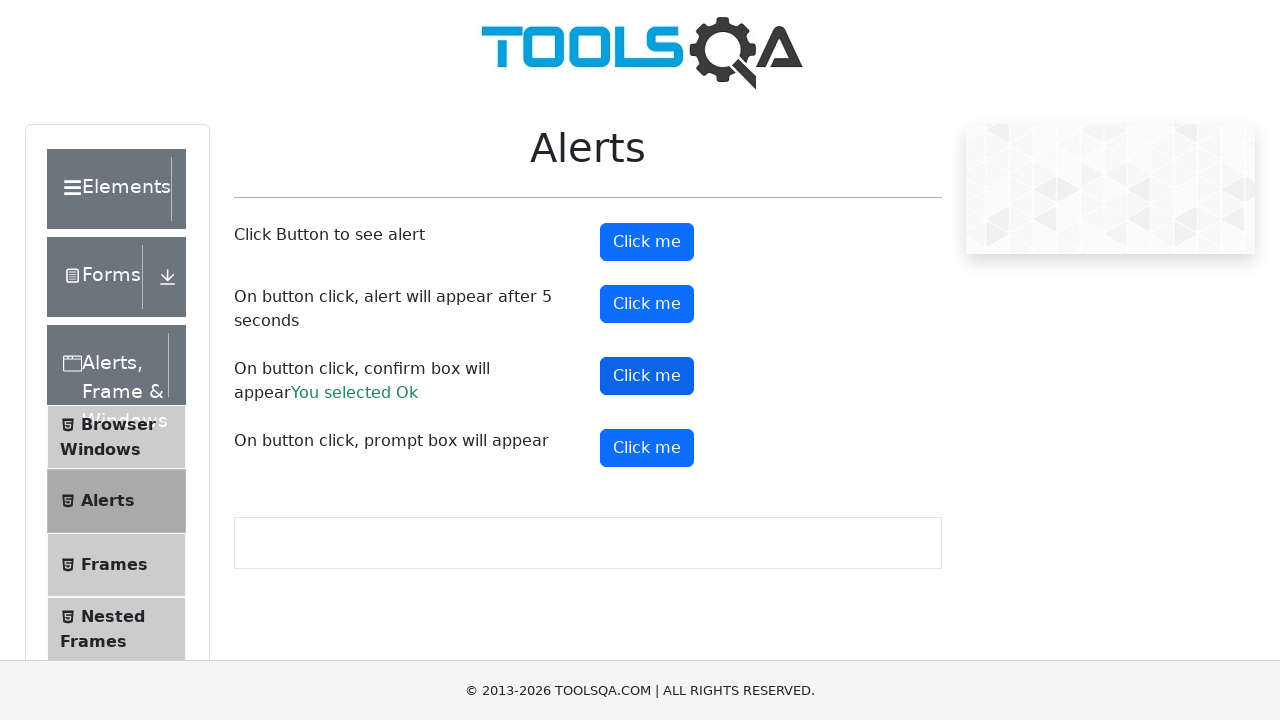

Set up dialog handler for prompt dialog
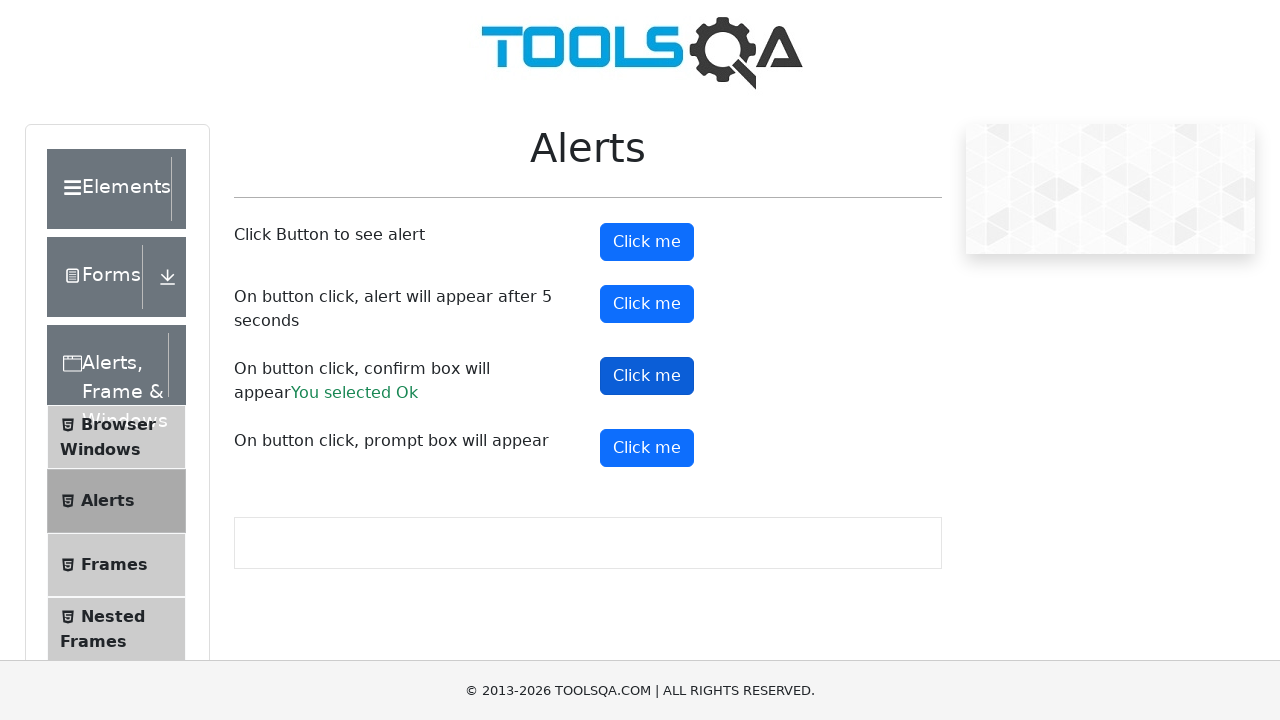

Clicked prompt button to trigger prompt dialog and accepted with text response at (647, 448) on #promtButton
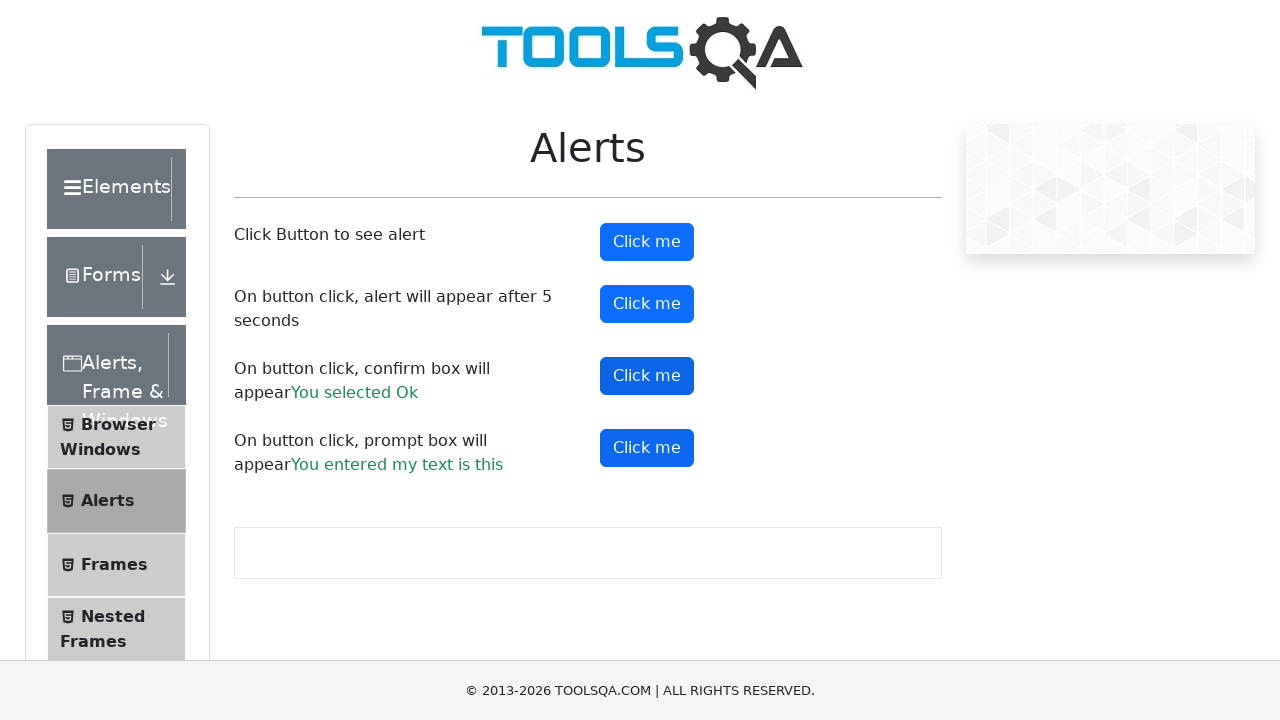

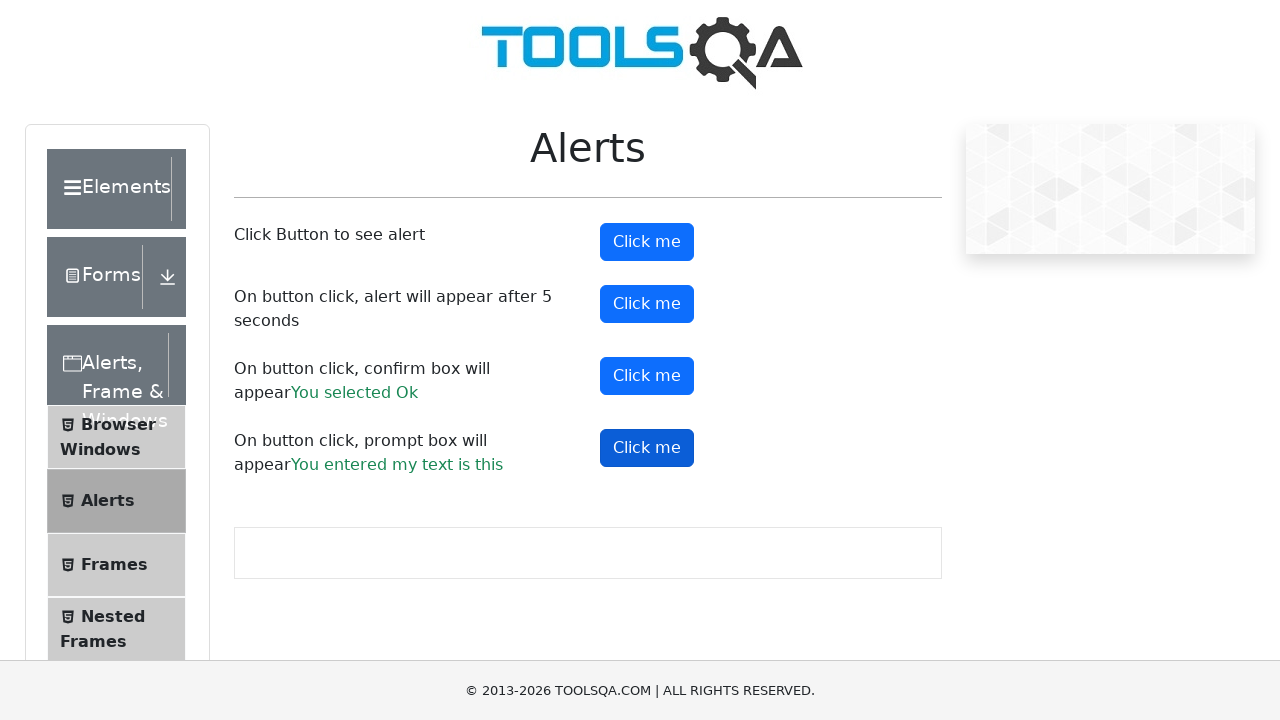